Tests a simple form by entering text into an input field and clicking a button to show the message

Starting URL: https://syntaxprojects.com/basic-first-form-demo.php

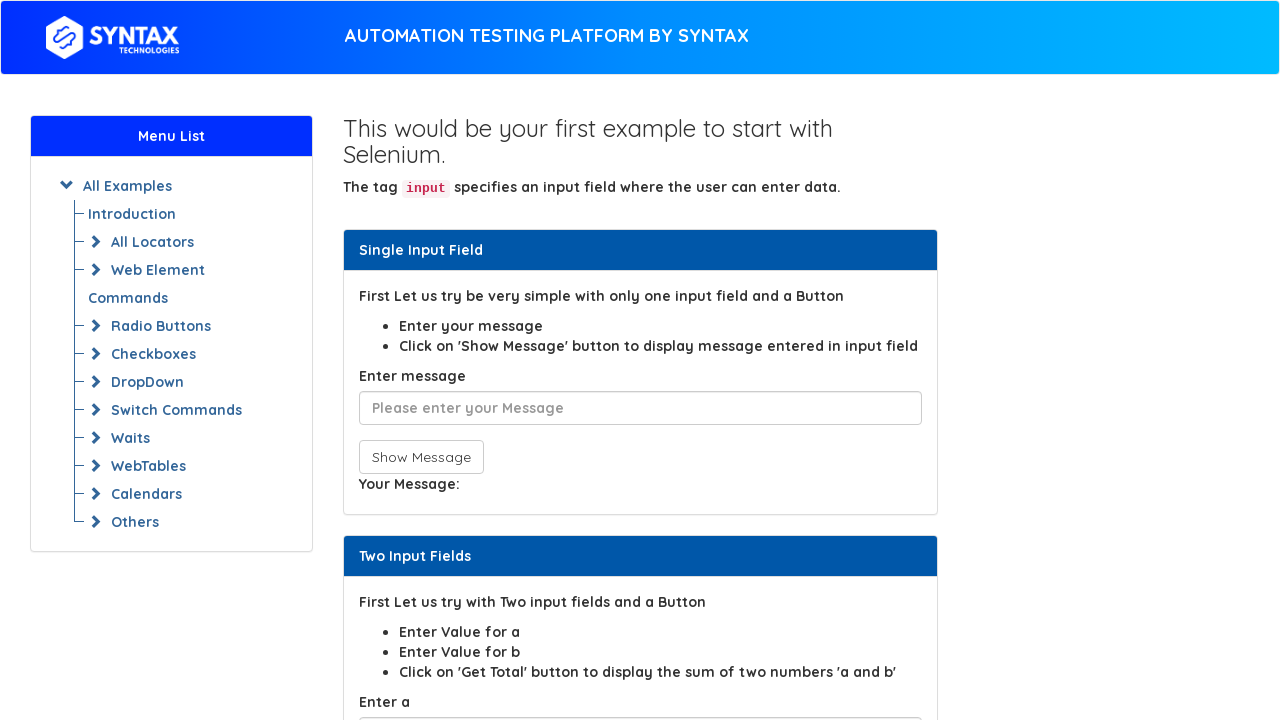

Filled text input field with 'Reshad Gulzada' on input[placeholder*='Please enter']
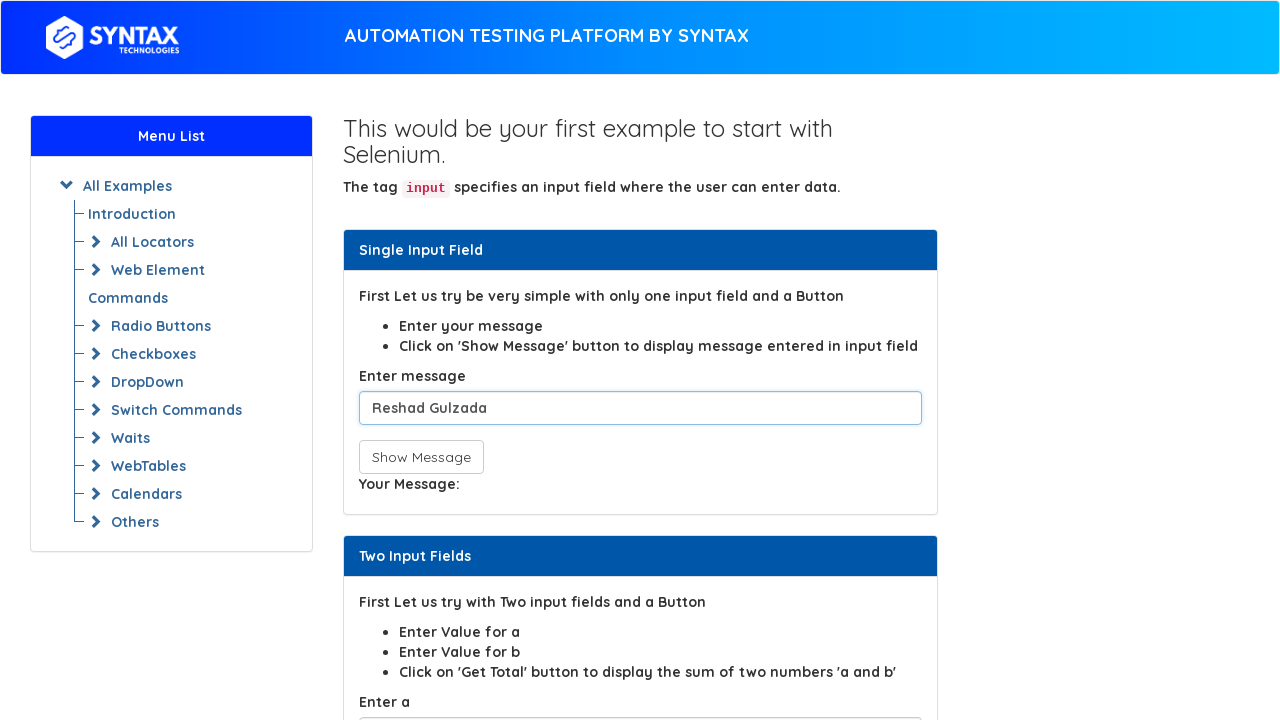

Clicked show message button at (421, 457) on button[onclick^='showIn']
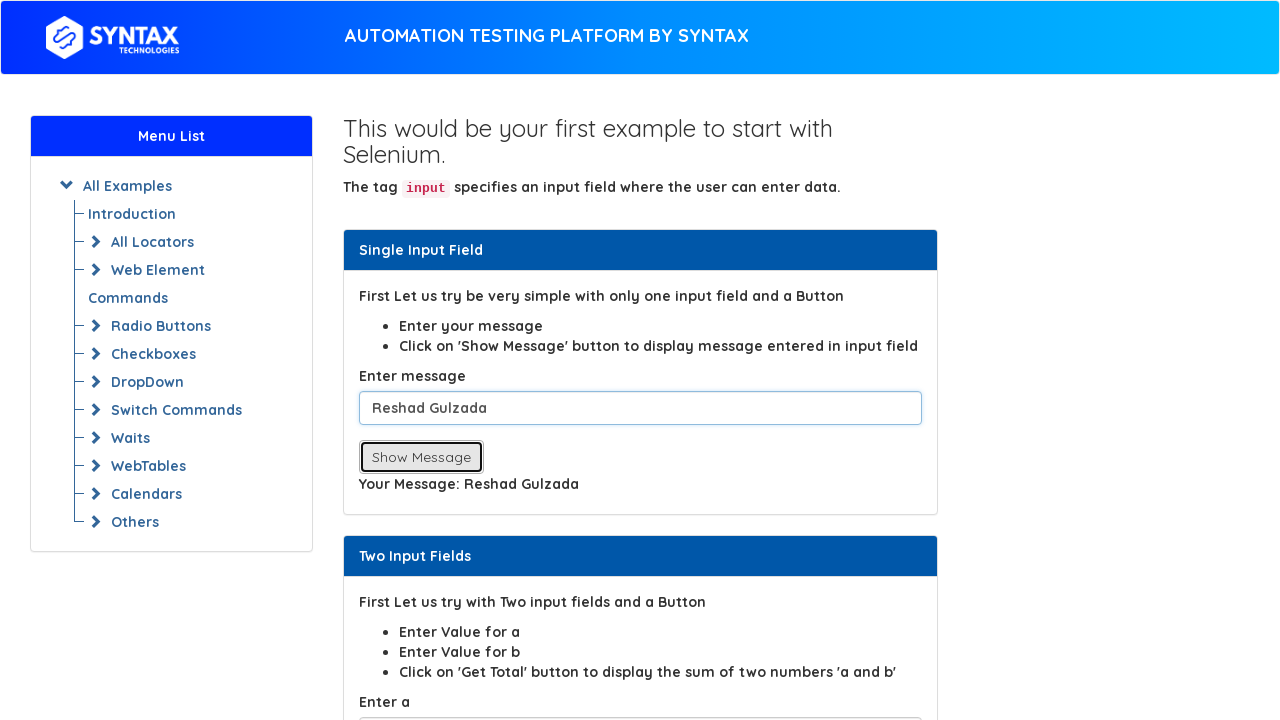

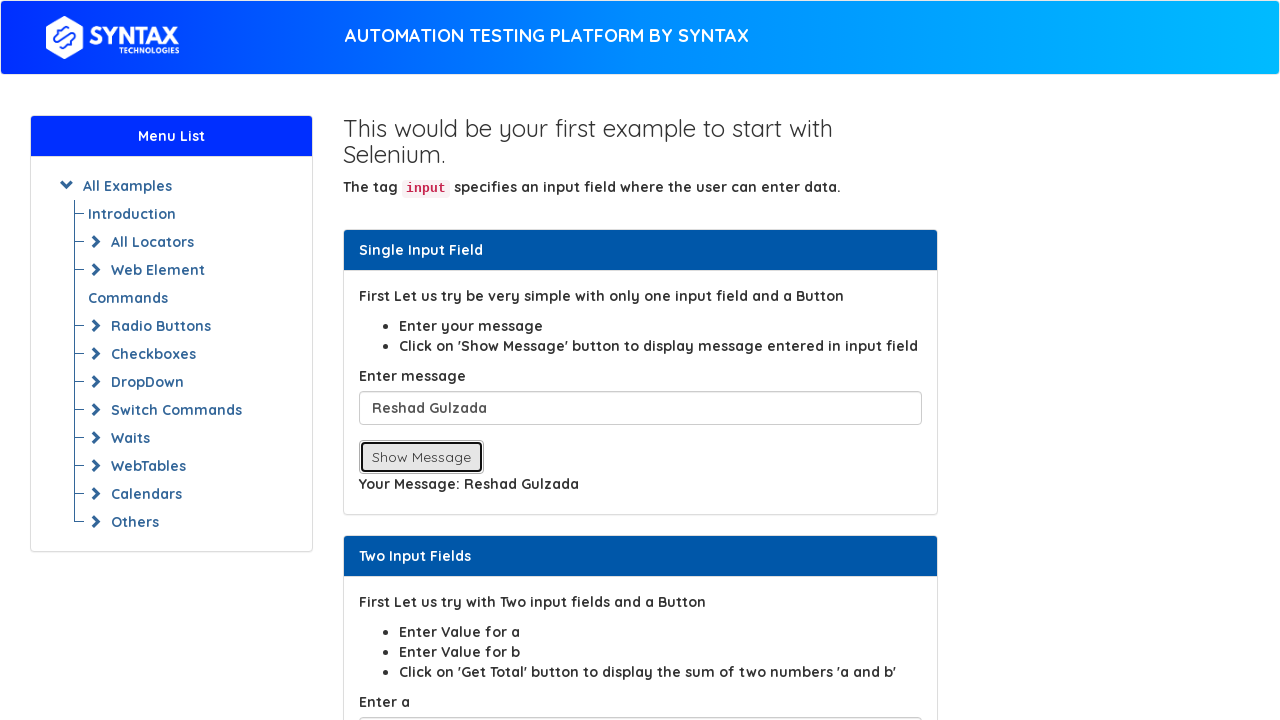